Tests JavaScript alert and confirm dialog handling by filling a name field, triggering an alert and accepting it, then triggering a confirm dialog and dismissing it.

Starting URL: https://rahulshettyacademy.com/AutomationPractice/

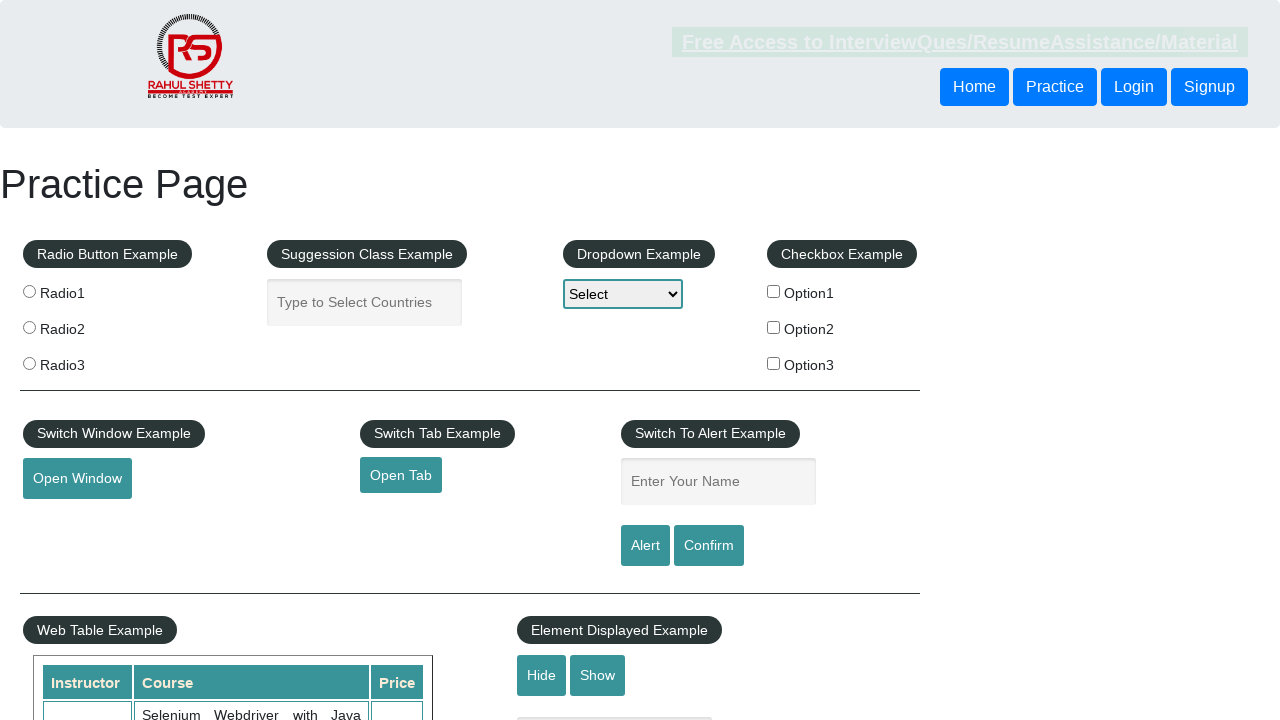

Filled name field with 'Rahul' on #name
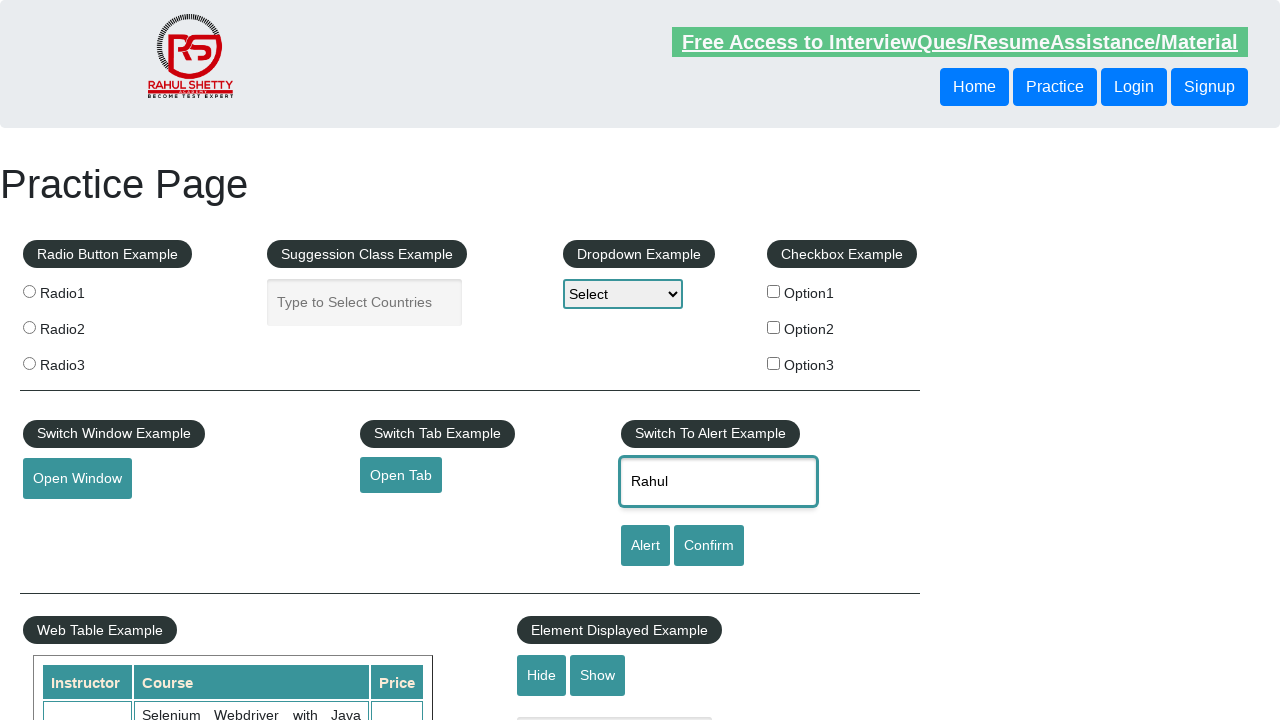

Set up dialog handler to accept alerts
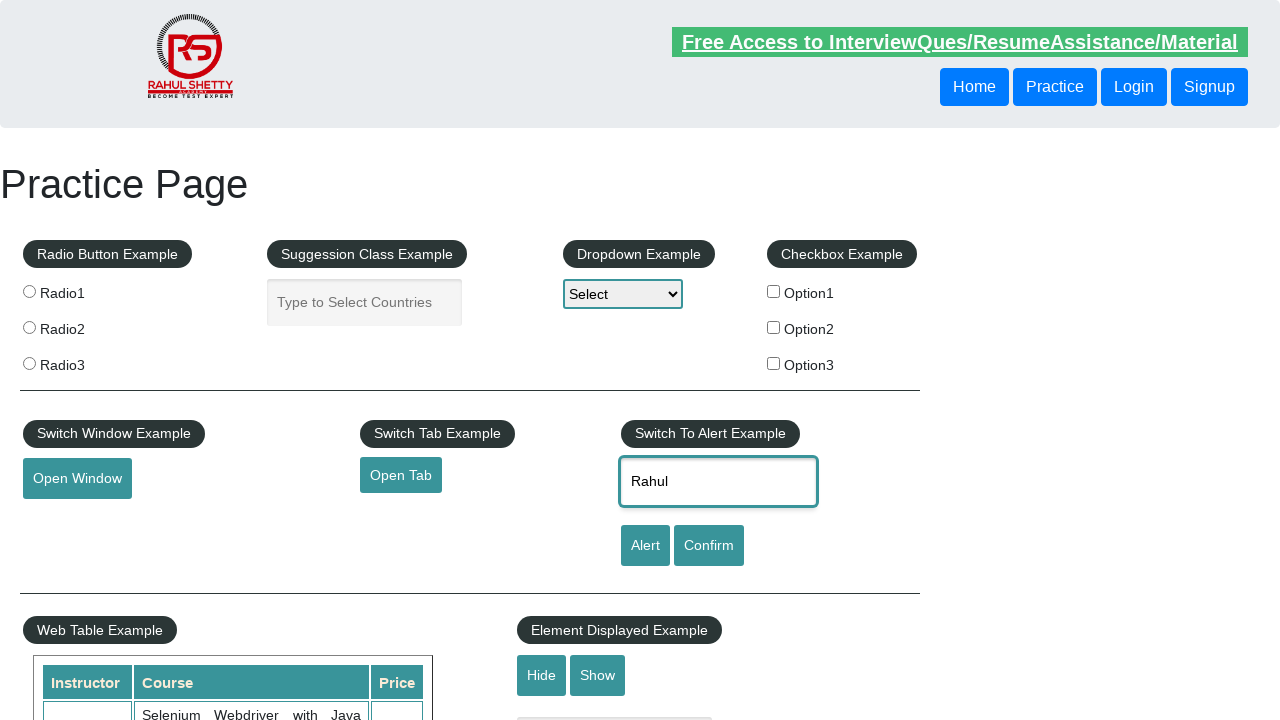

Clicked alert button to trigger alert dialog at (645, 546) on #alertbtn
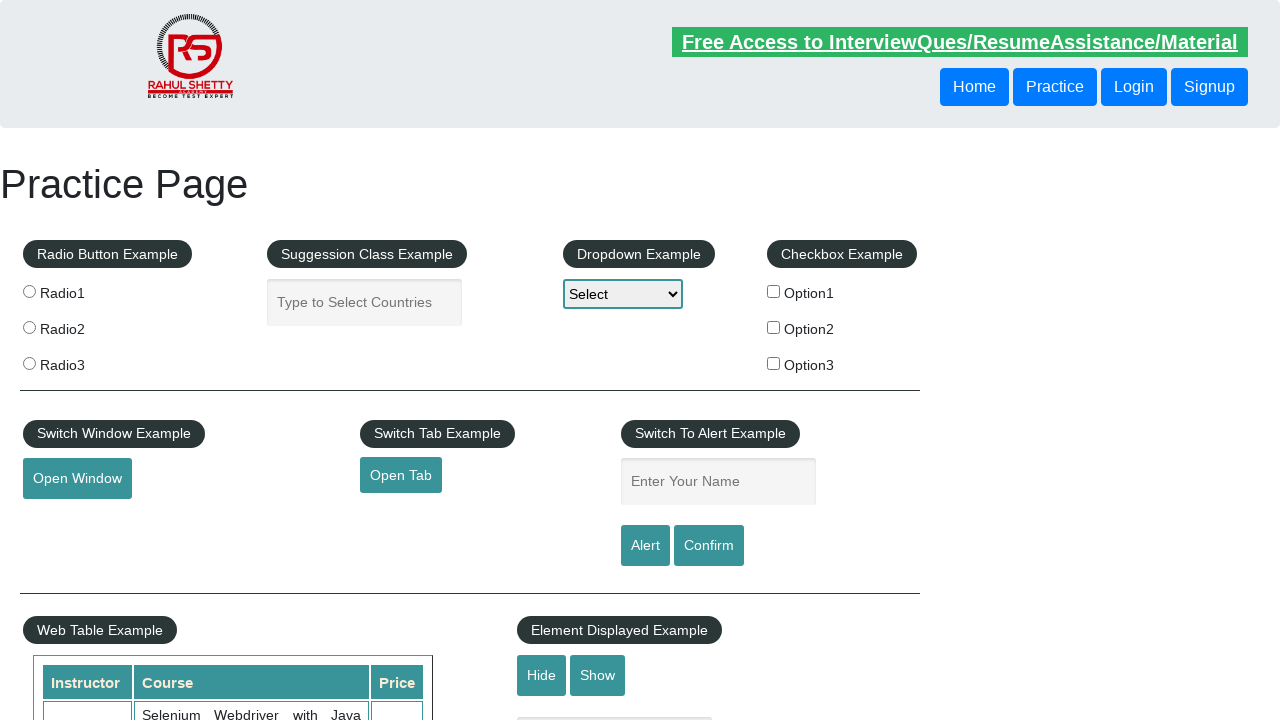

Waited for alert dialog to be processed
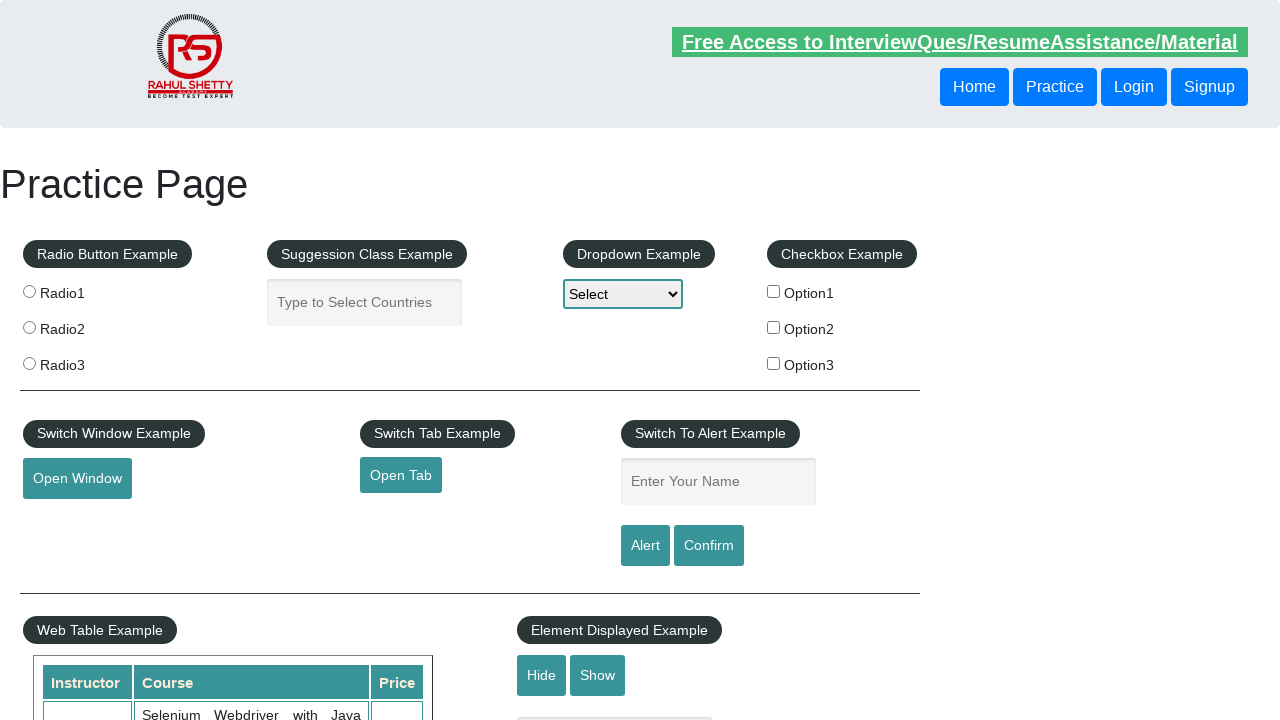

Set up dialog handler to dismiss confirm dialogs
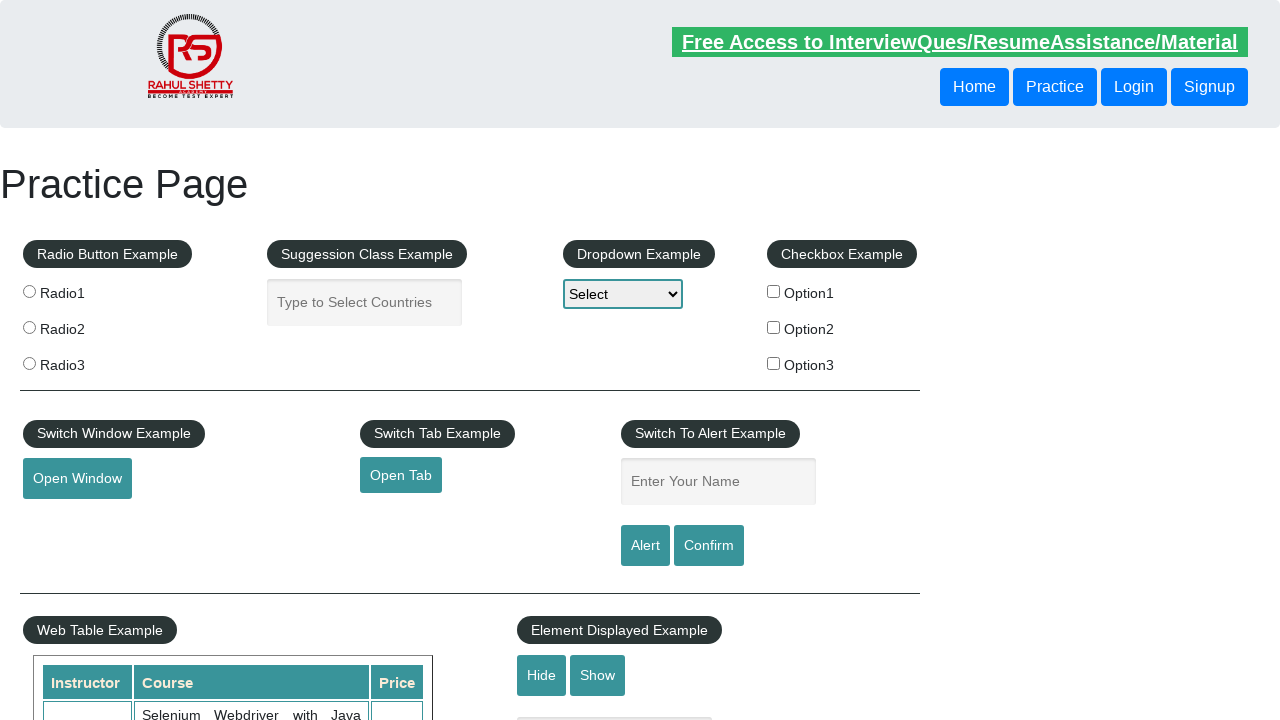

Clicked confirm button to trigger confirm dialog at (709, 546) on #confirmbtn
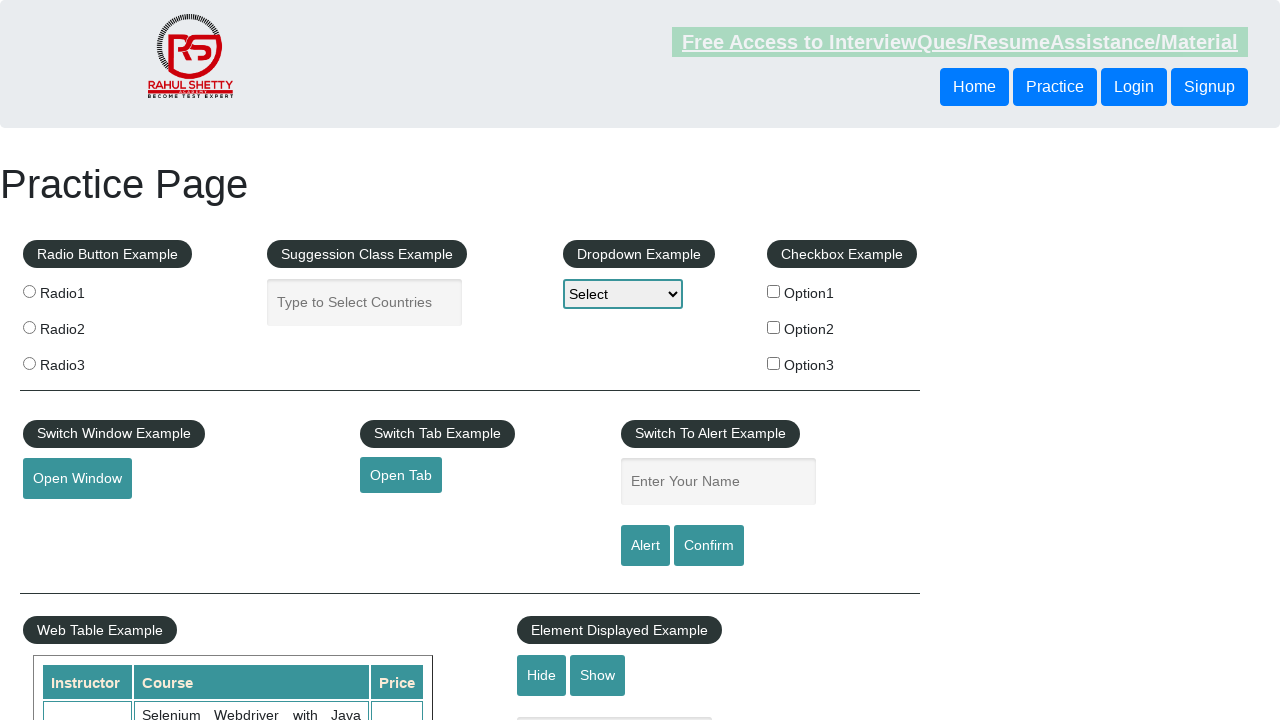

Waited for confirm dialog to be processed
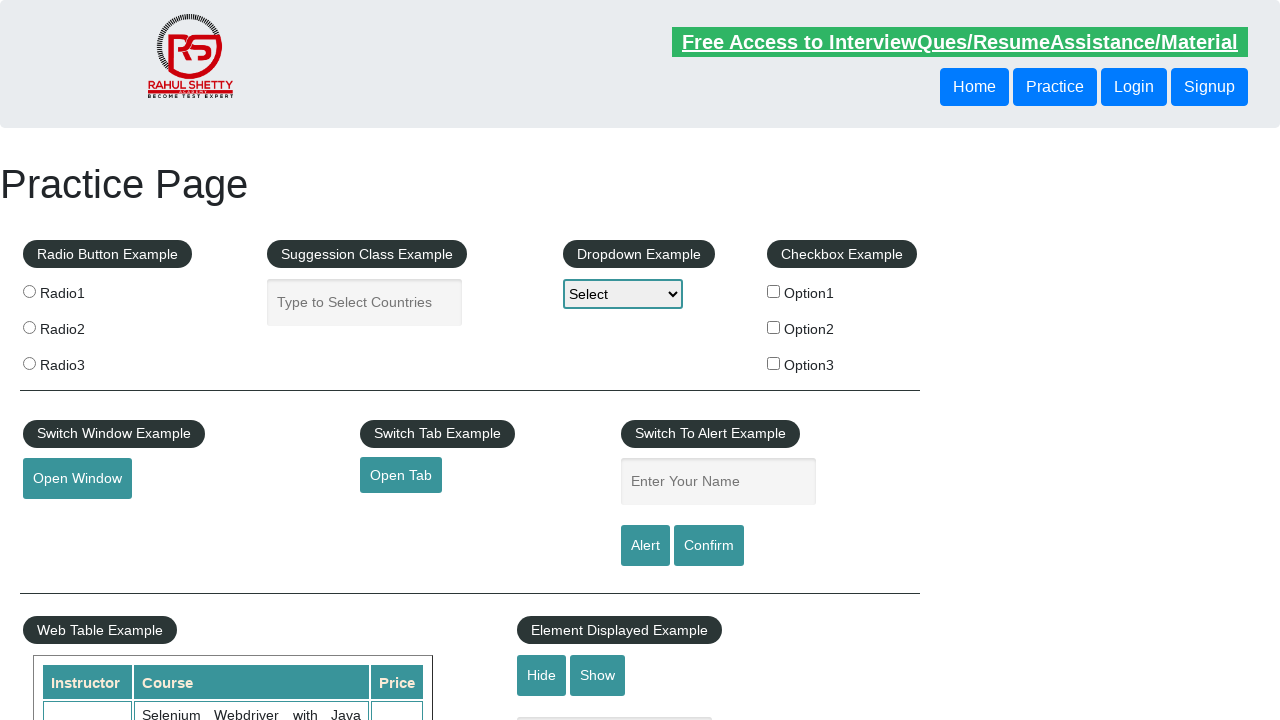

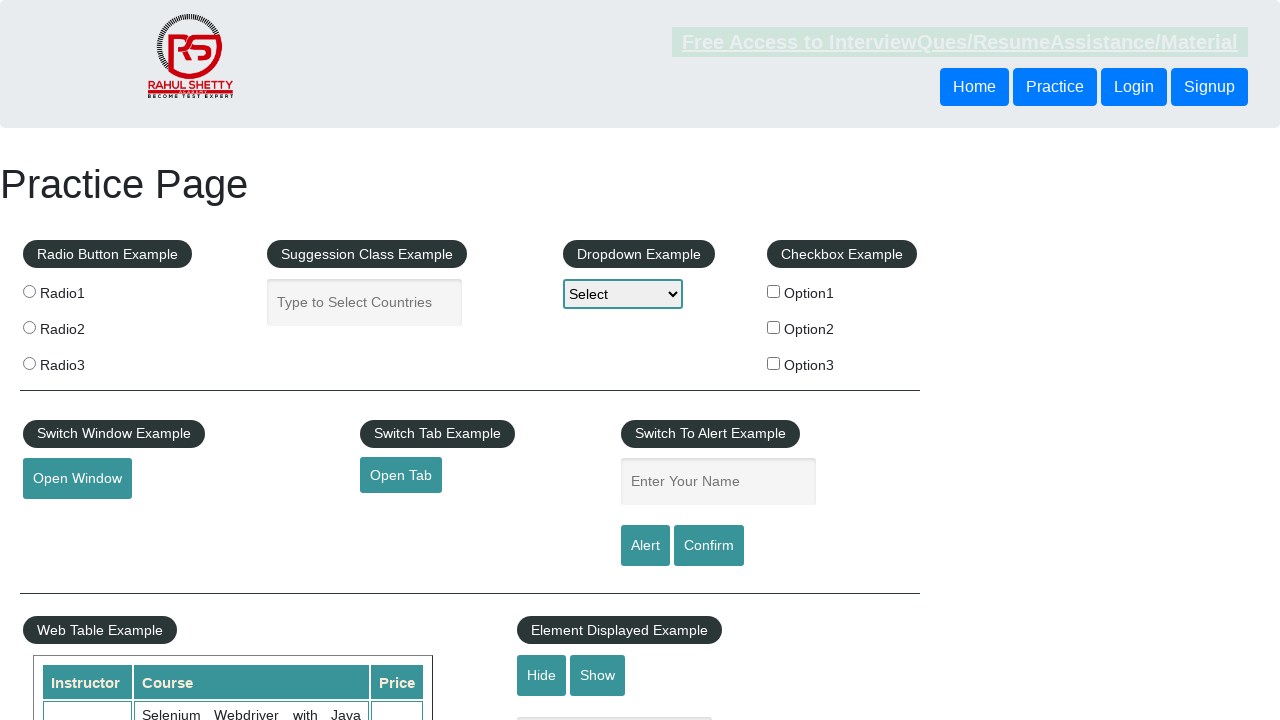